Tests that new todo items are appended to the bottom of the list by creating 3 items and verifying the count

Starting URL: https://demo.playwright.dev/todomvc

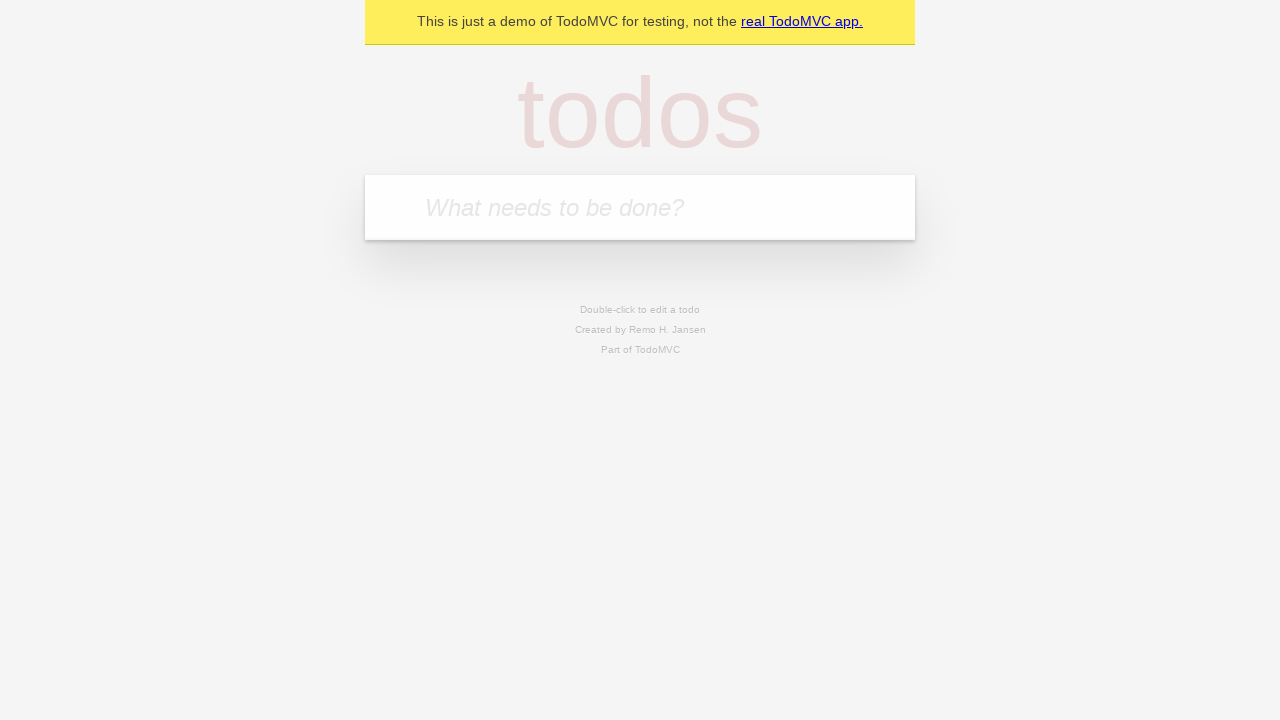

Filled todo input with 'buy some cheese' on internal:attr=[placeholder="What needs to be done?"i]
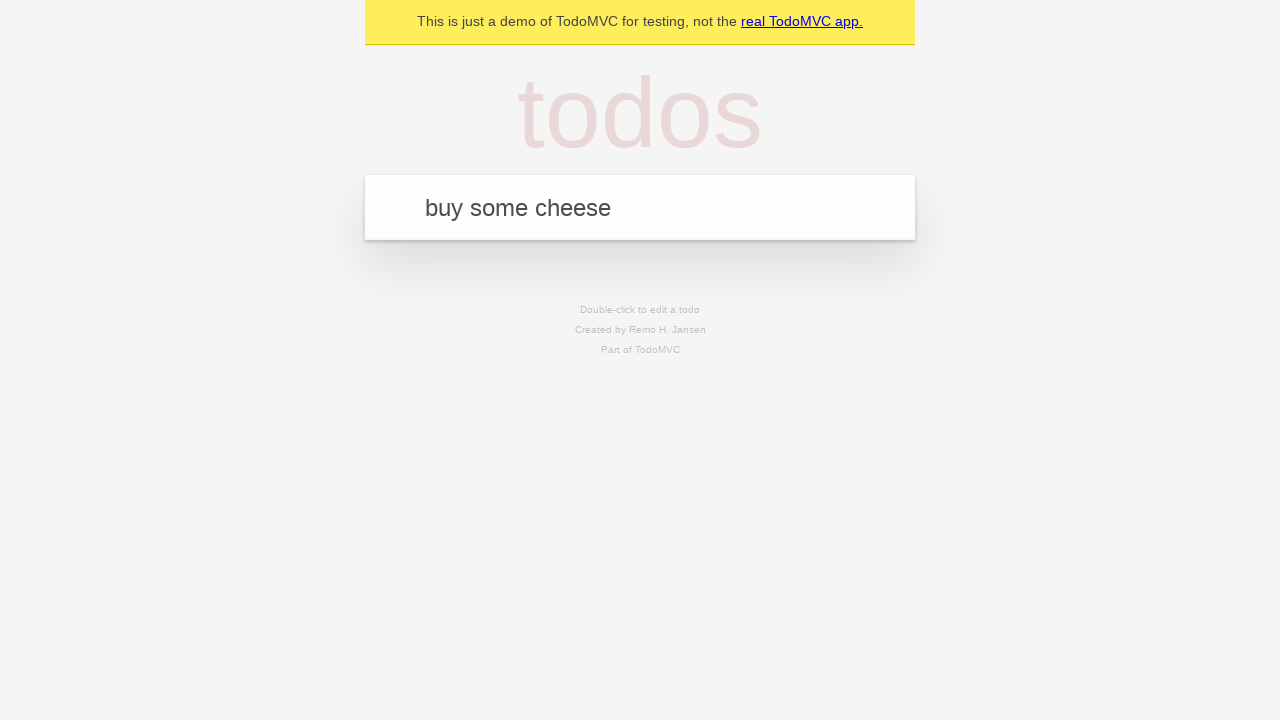

Pressed Enter to create first todo item on internal:attr=[placeholder="What needs to be done?"i]
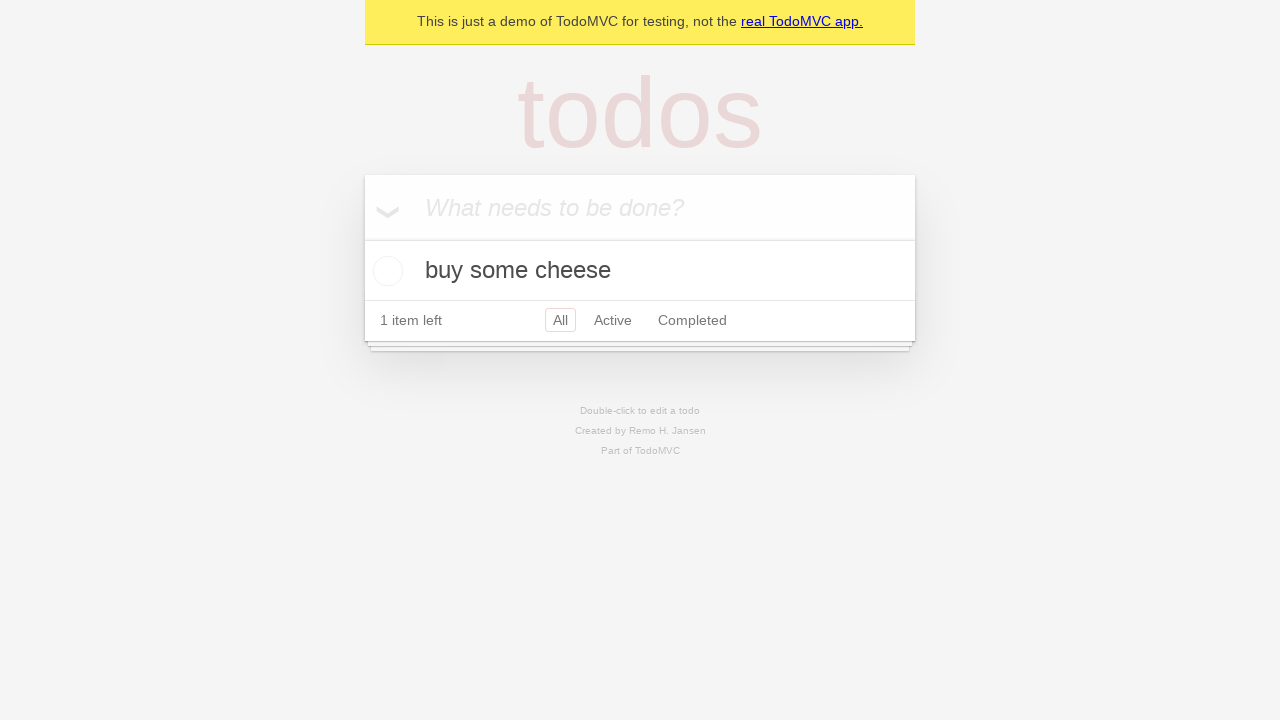

Filled todo input with 'feed the cat' on internal:attr=[placeholder="What needs to be done?"i]
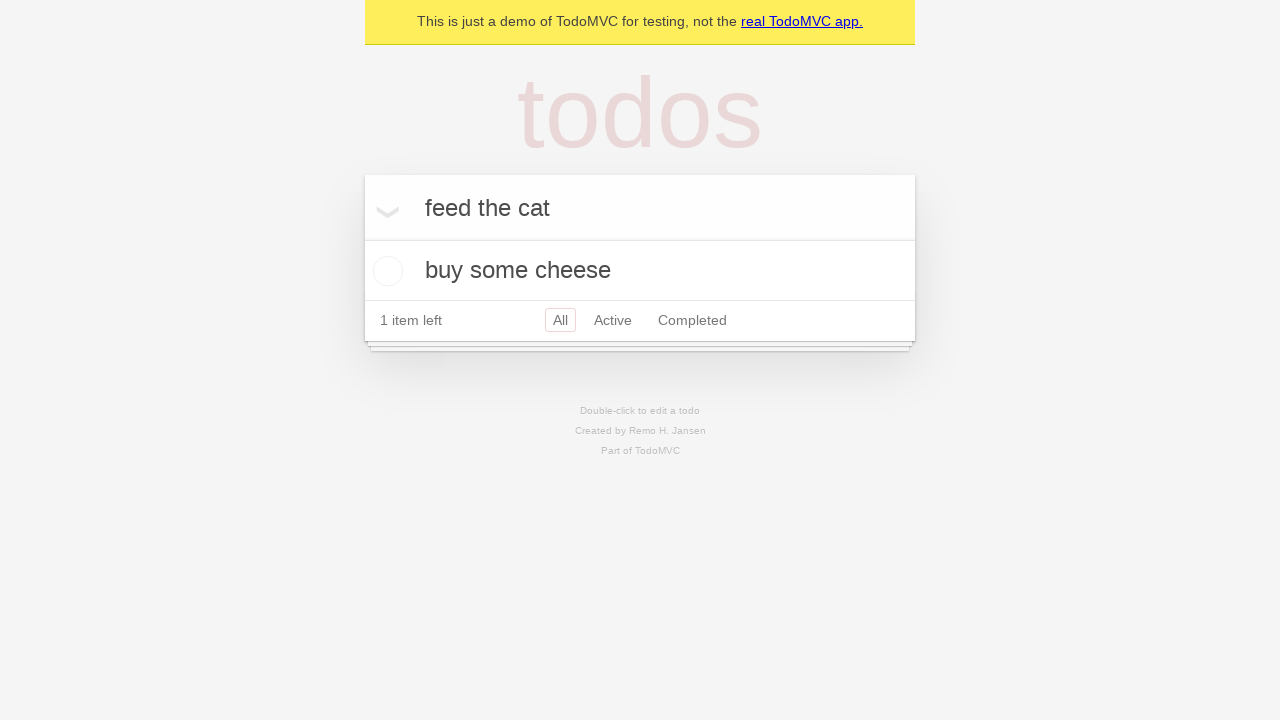

Pressed Enter to create second todo item on internal:attr=[placeholder="What needs to be done?"i]
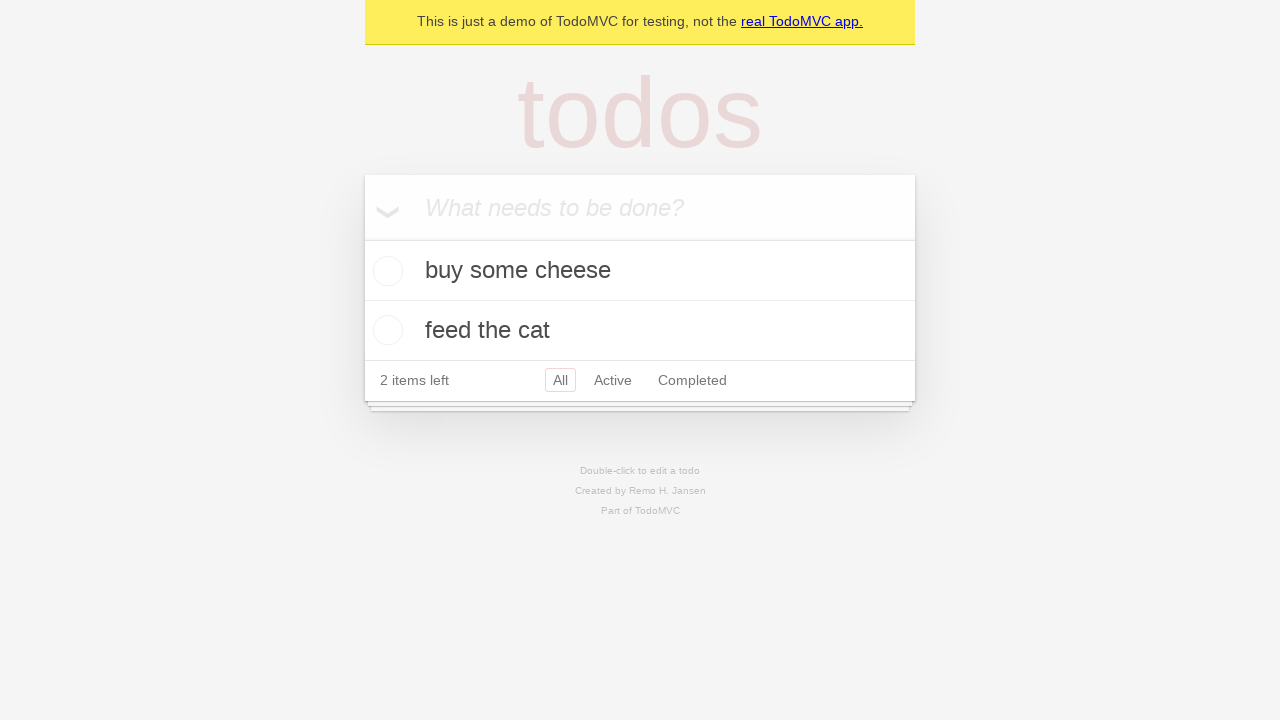

Filled todo input with 'book a doctors appointment' on internal:attr=[placeholder="What needs to be done?"i]
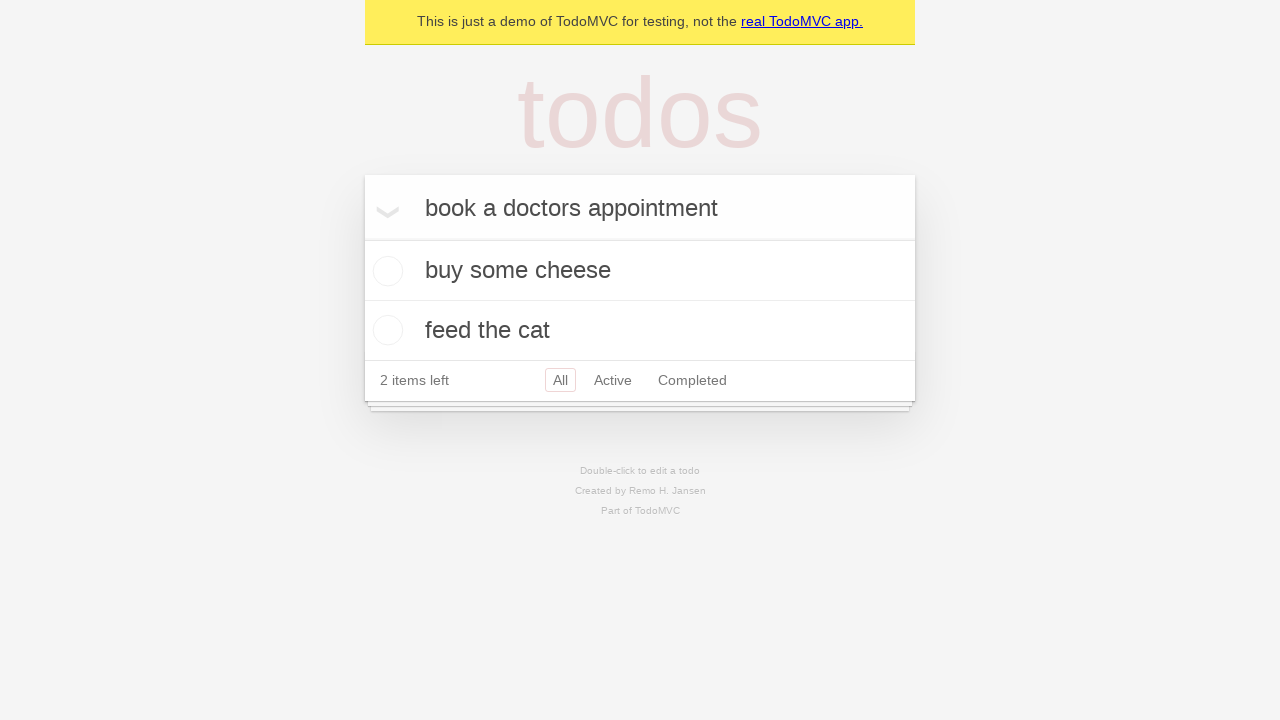

Pressed Enter to create third todo item on internal:attr=[placeholder="What needs to be done?"i]
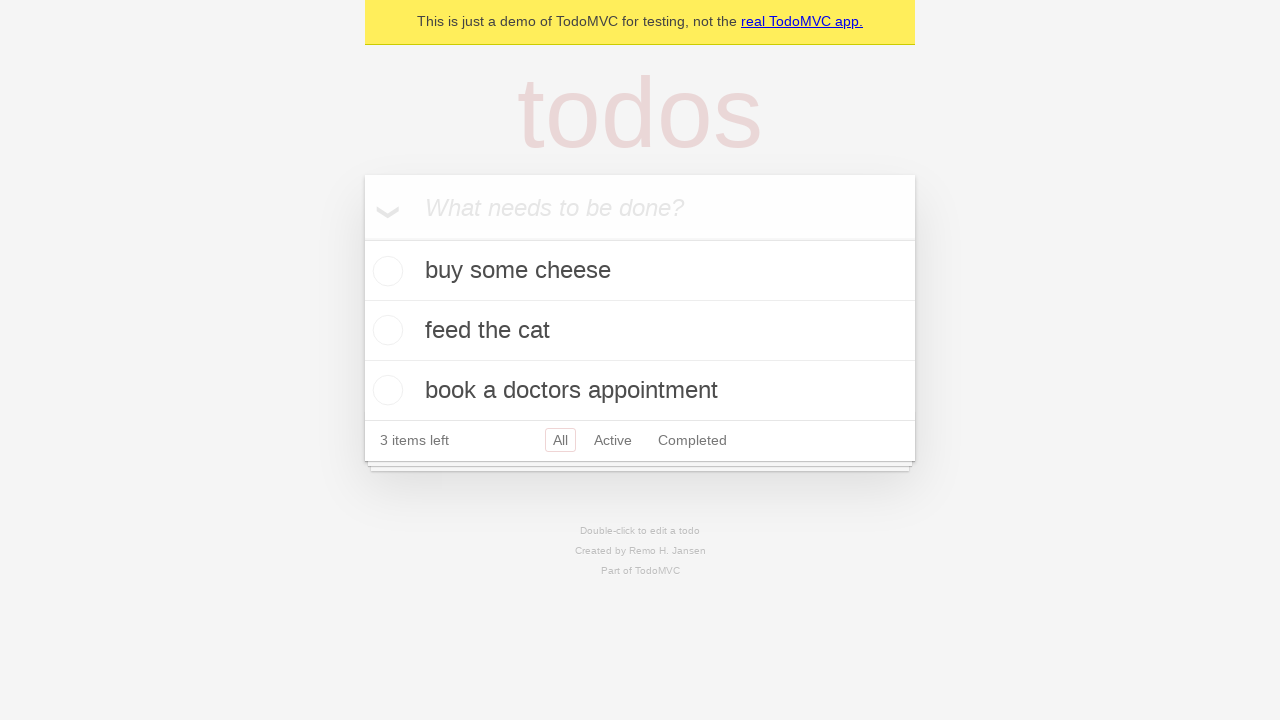

Verified that '3 items left' text is visible
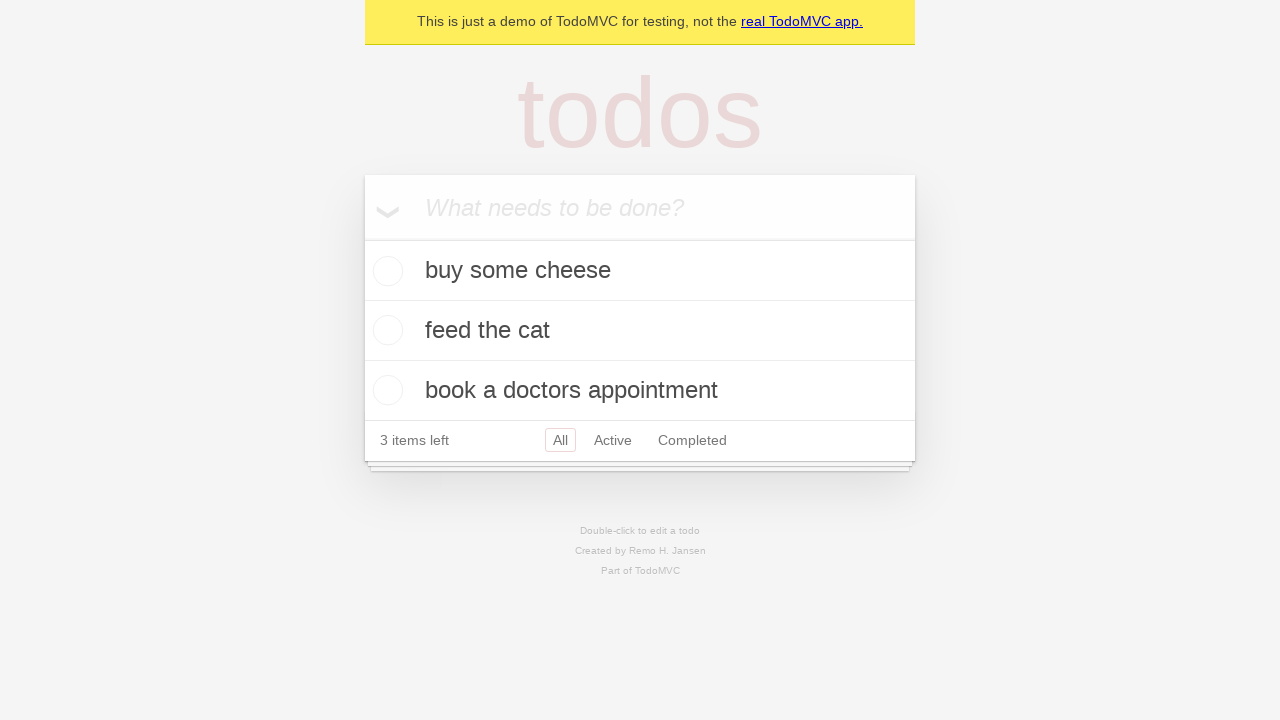

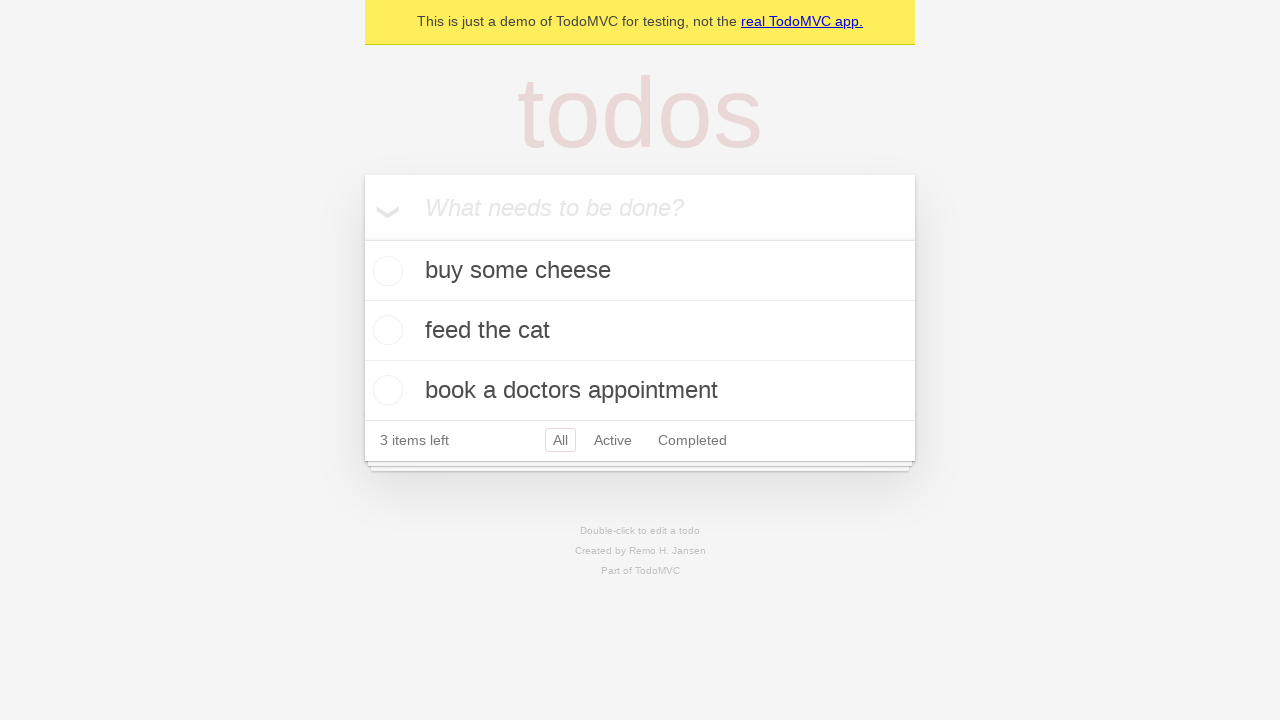